Navigates to a practice automation testing website and clicks on the Shop link

Starting URL: https://practice.automationtesting.in/

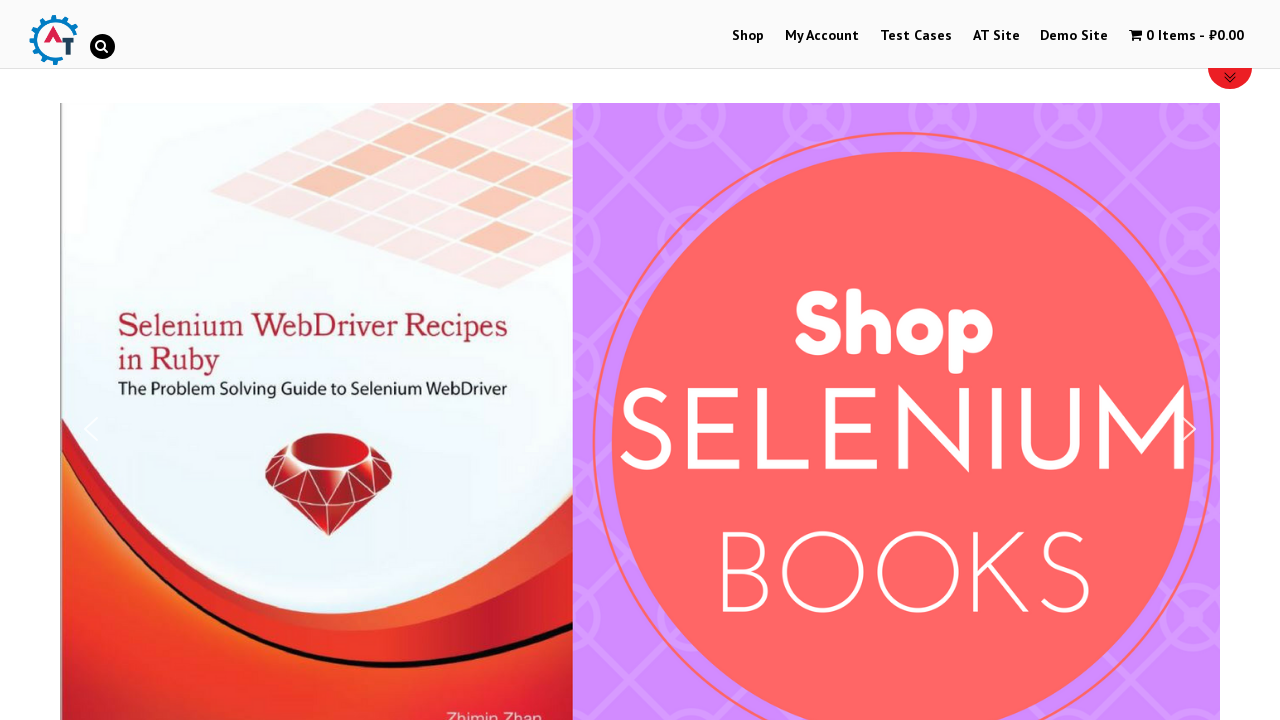

Navigated to practice automation testing website
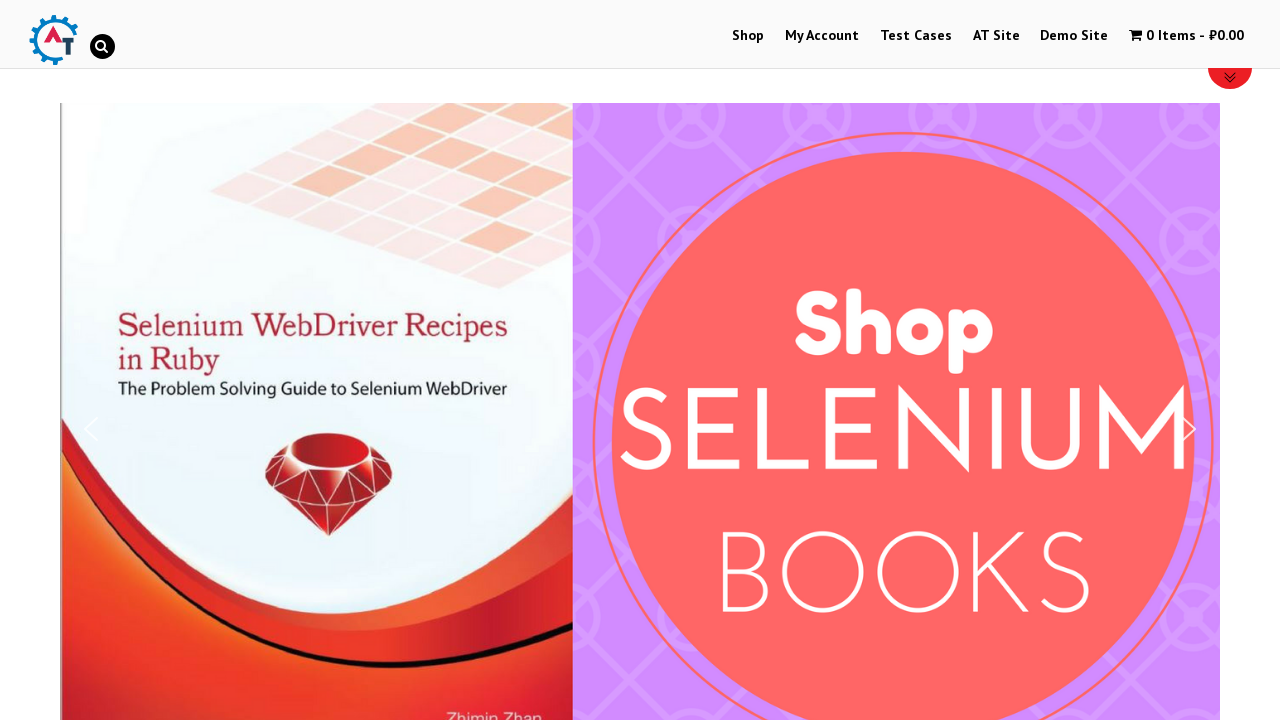

Clicked on the Shop link at (748, 36) on xpath=//a[text()='Shop']
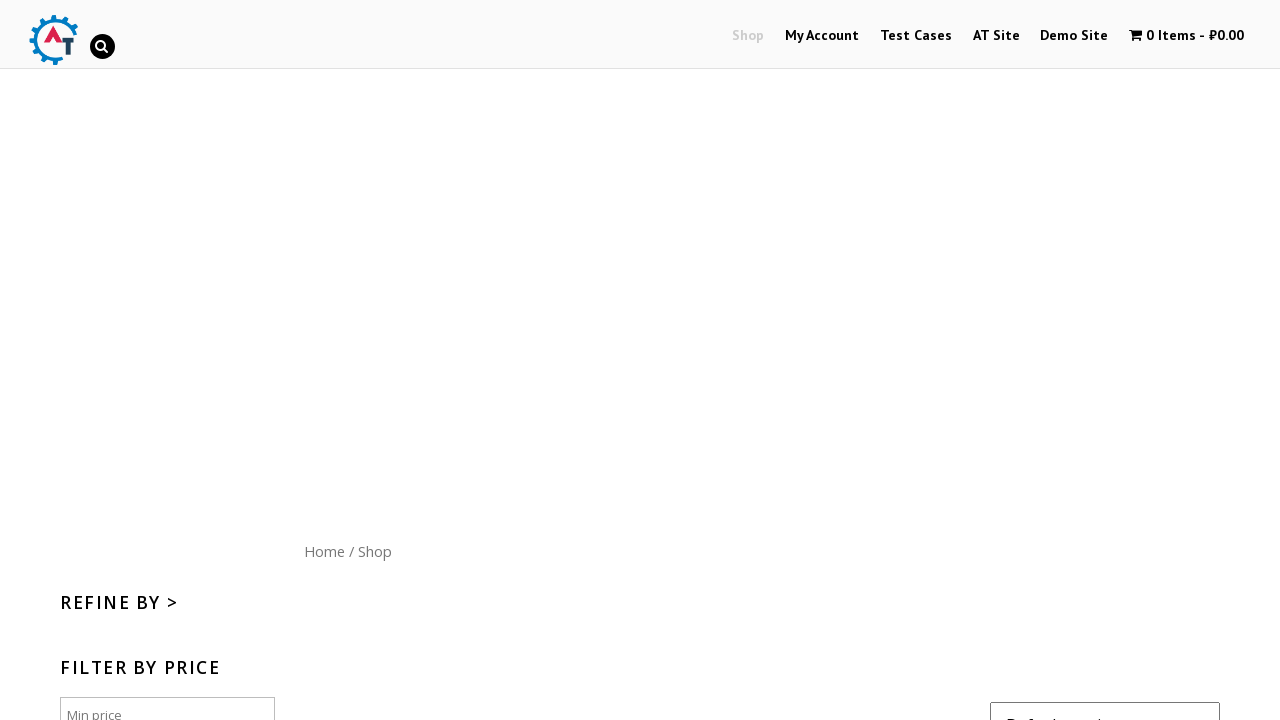

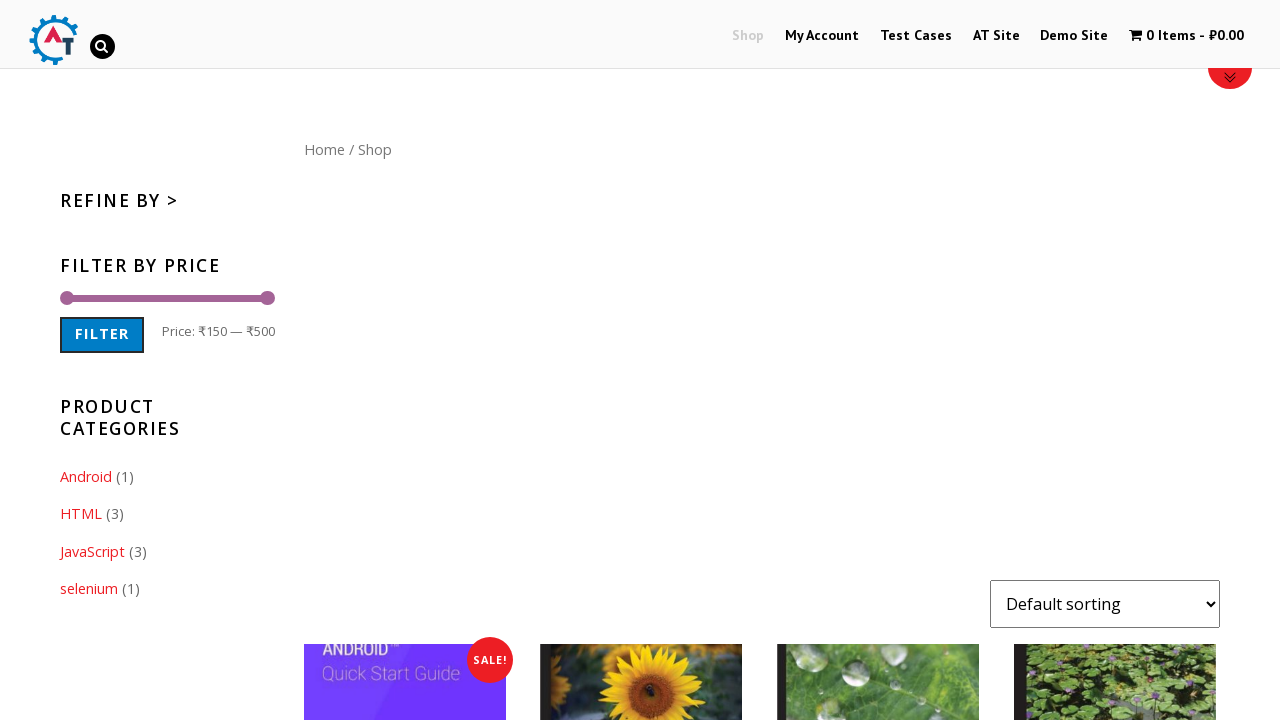